Tests checkbox functionality by checking a checkbox, verifying it's selected, unchecking it, verifying it's unselected, and counting the total number of checkboxes on the page.

Starting URL: https://rahulshettyacademy.com/AutomationPractice/

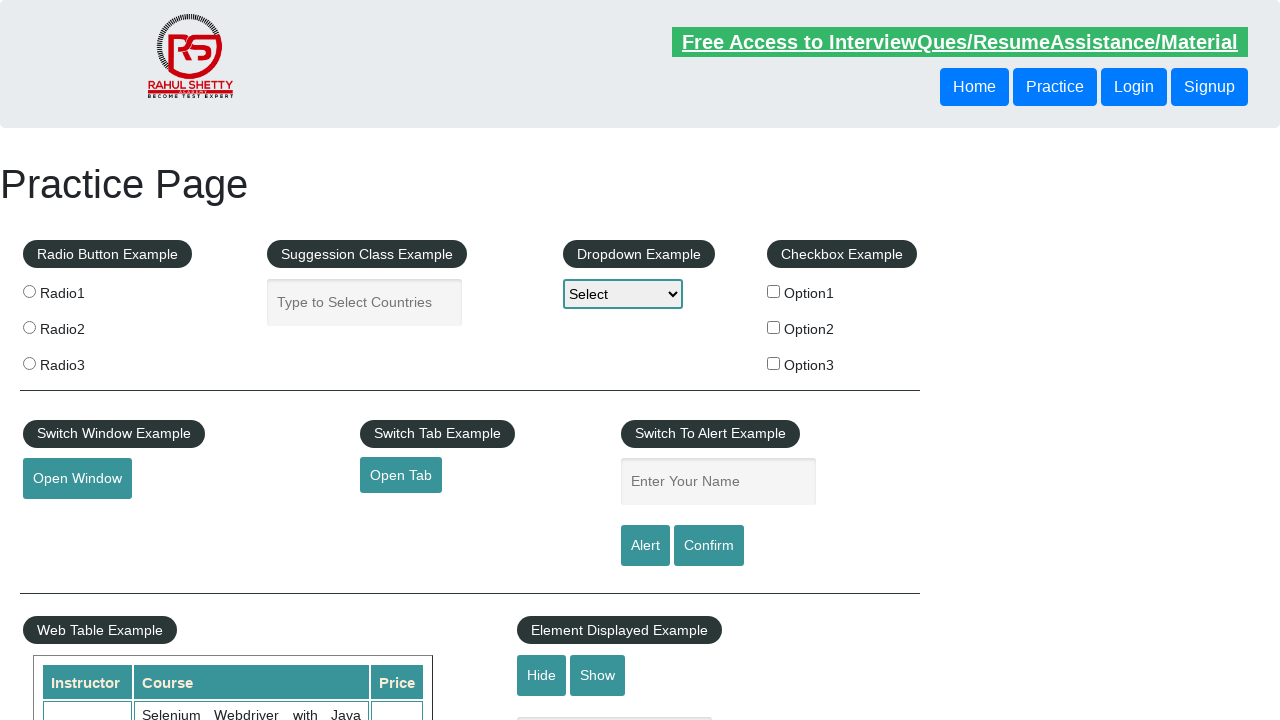

Navigated to AutomationPractice page
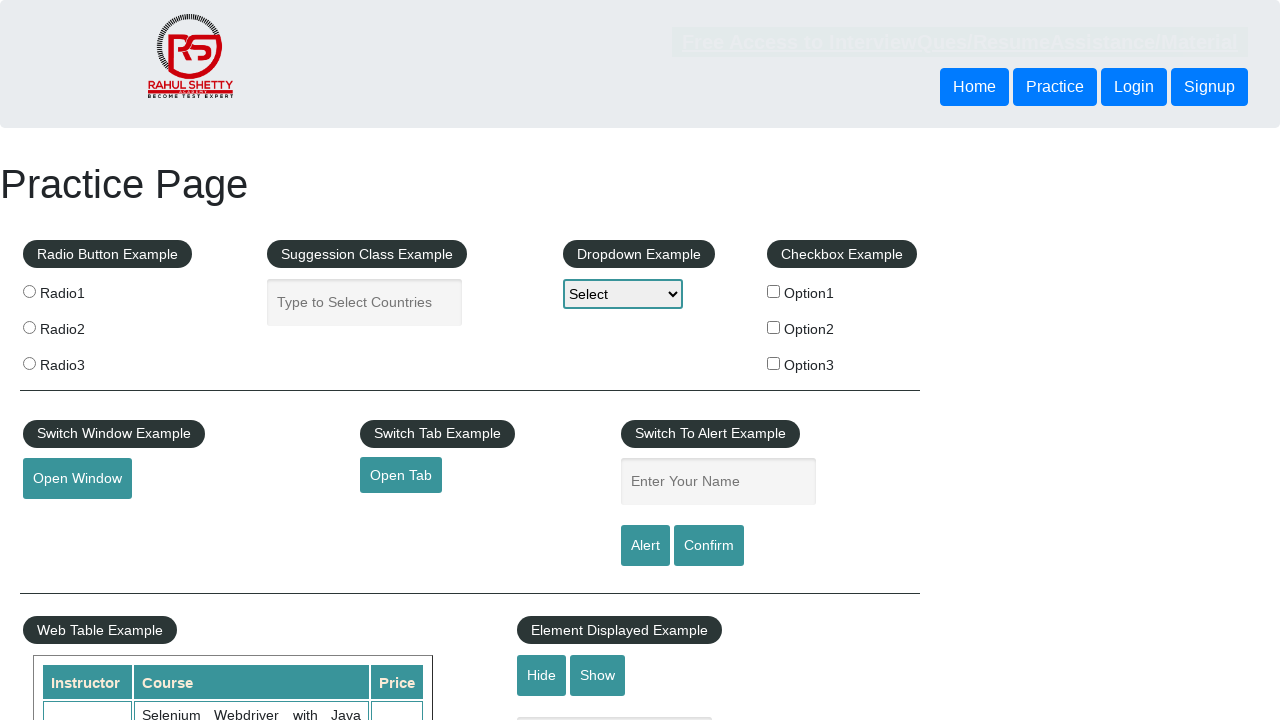

Located checkbox with value 'option1'
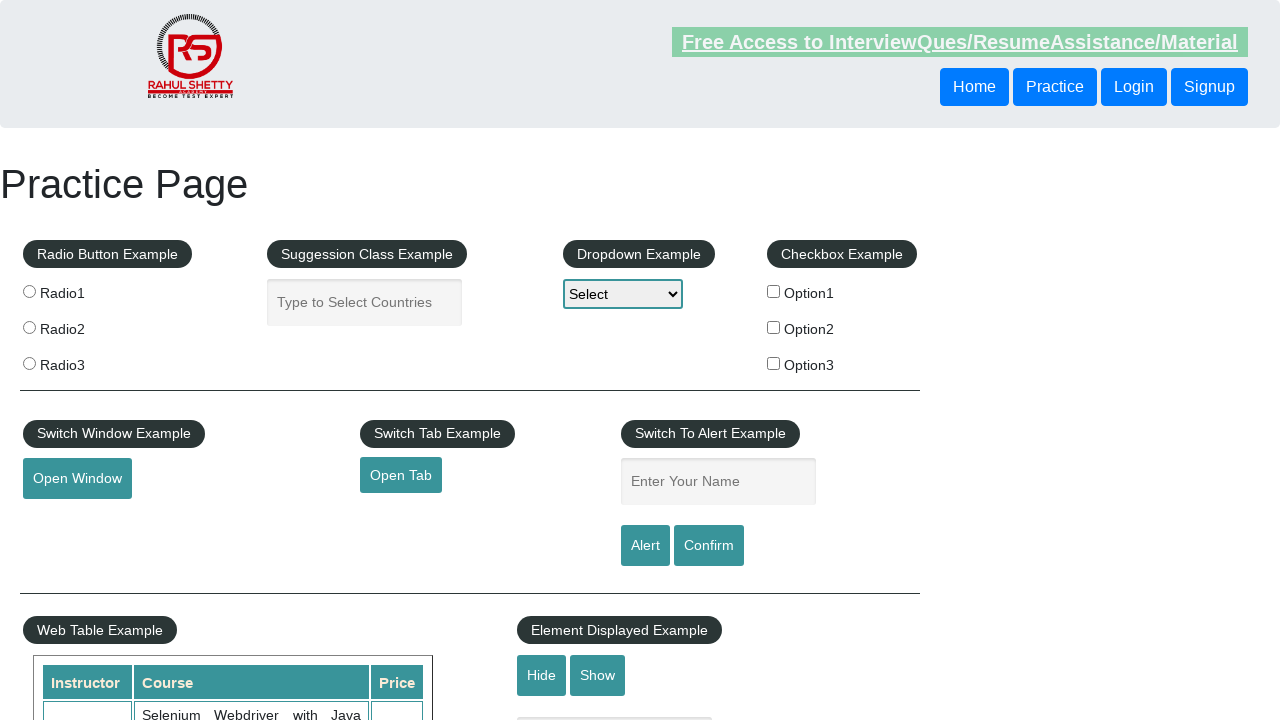

Verified checkbox is initially unchecked
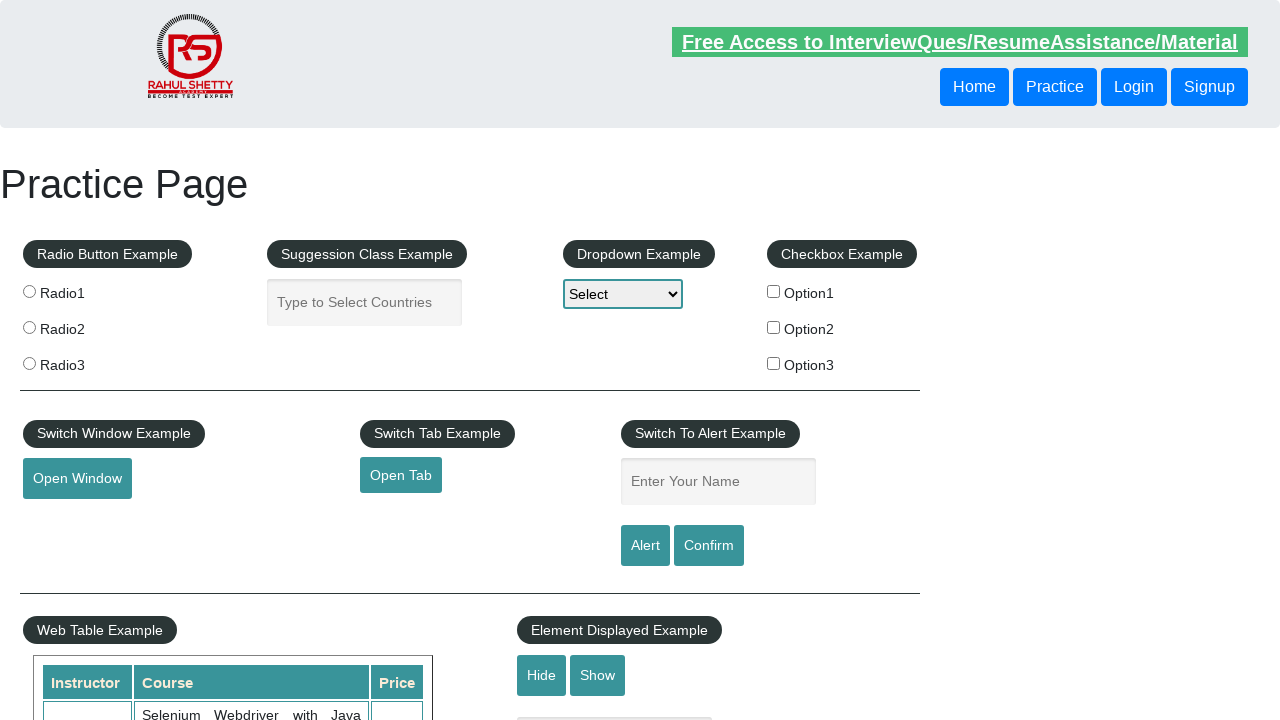

Clicked checkbox to check it at (774, 291) on input[value='option1']
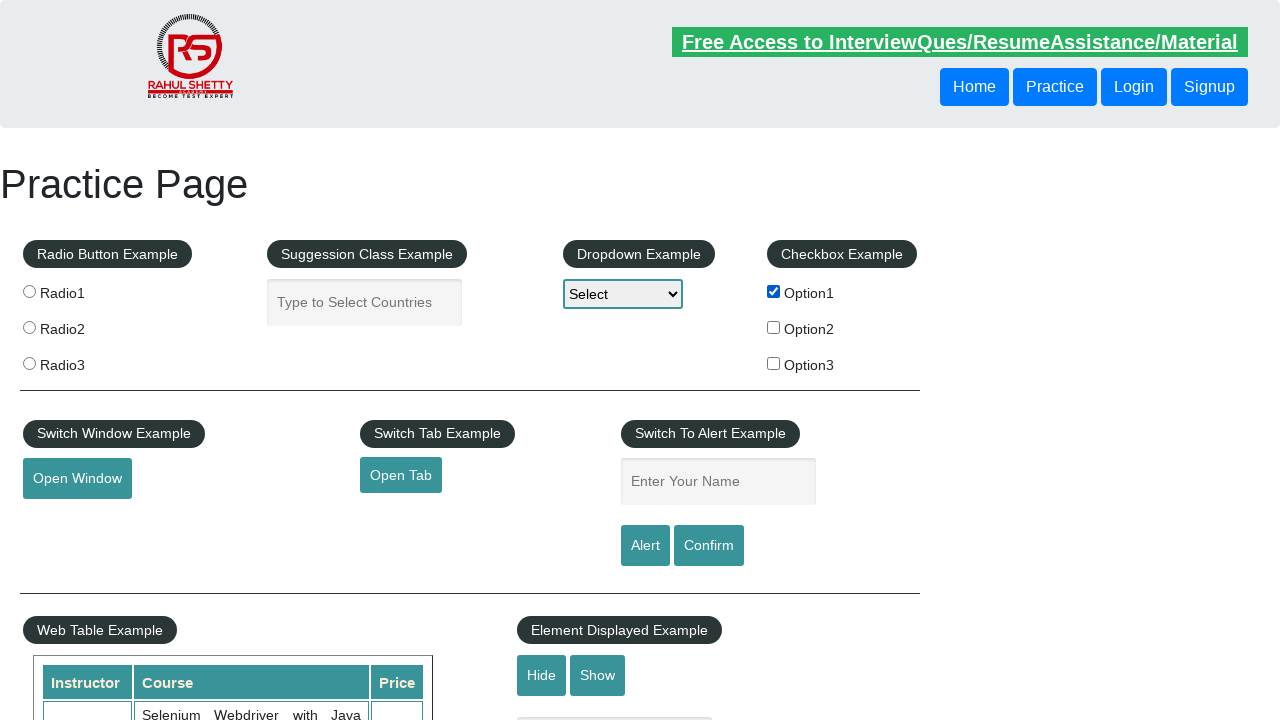

Verified checkbox is now checked
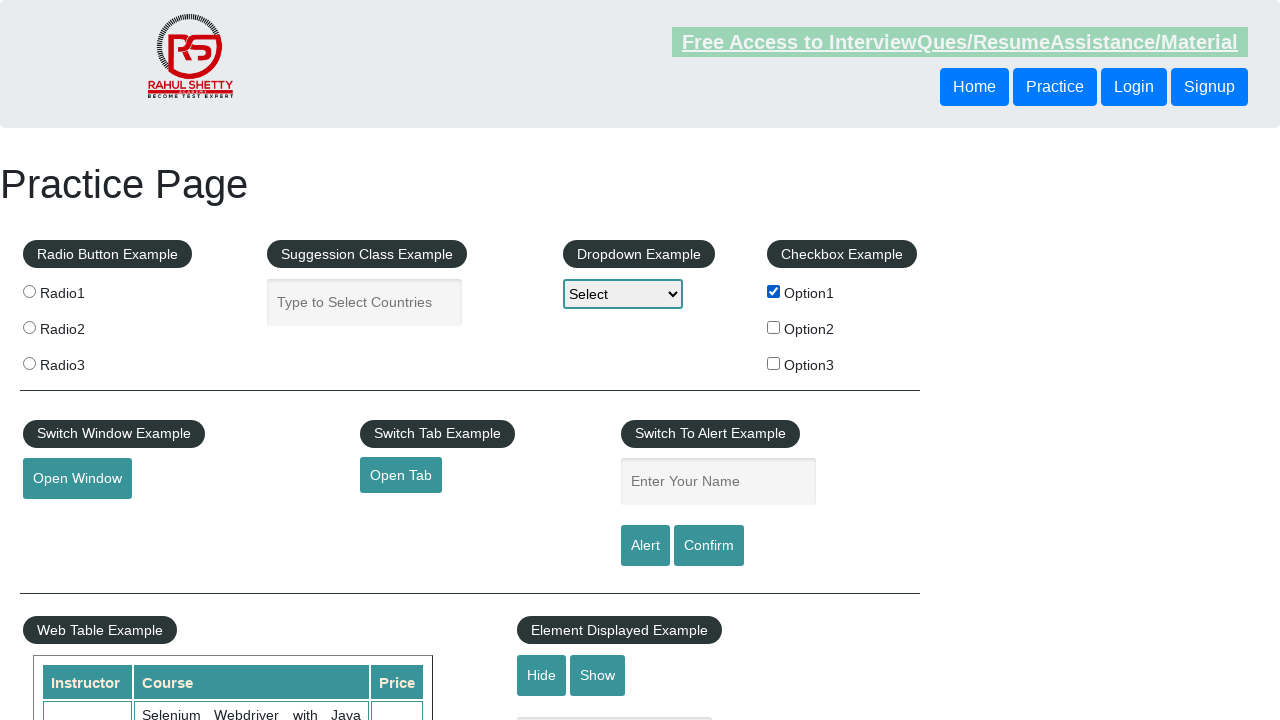

Clicked checkbox to uncheck it at (774, 291) on input[value='option1']
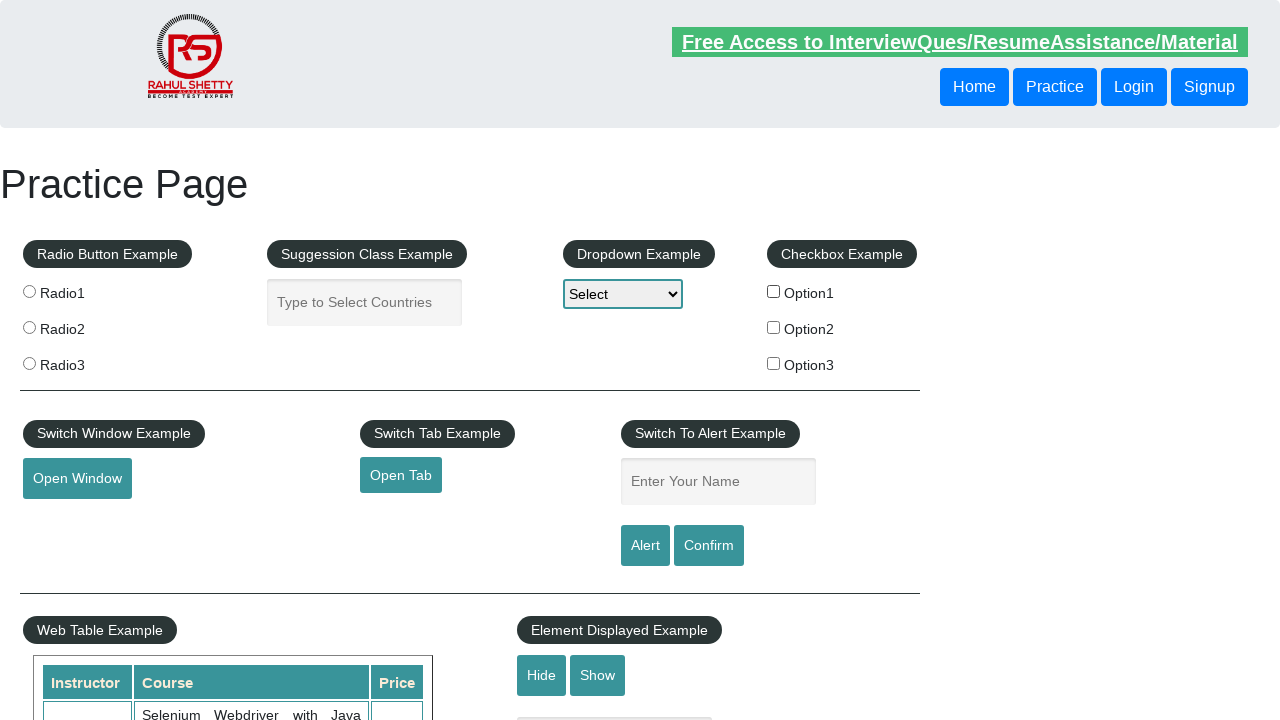

Verified checkbox is unchecked again
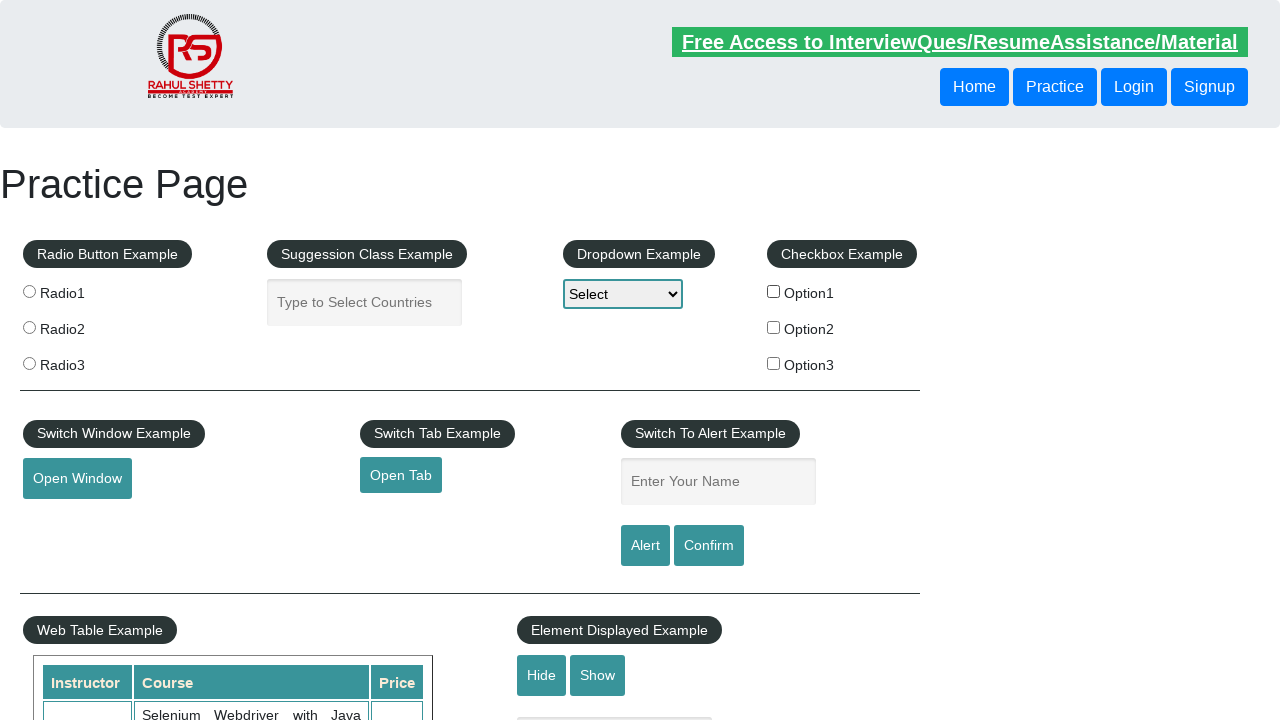

Located all checkboxes on the page
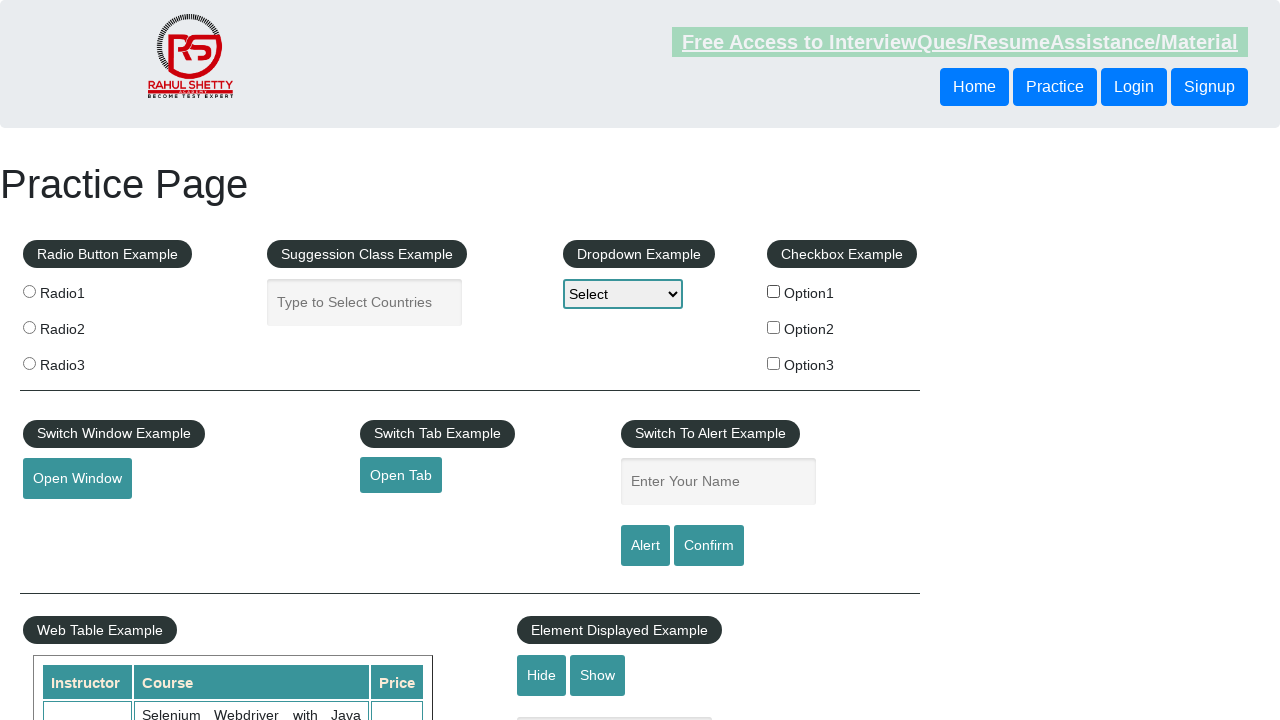

Counted checkboxes: 3 total
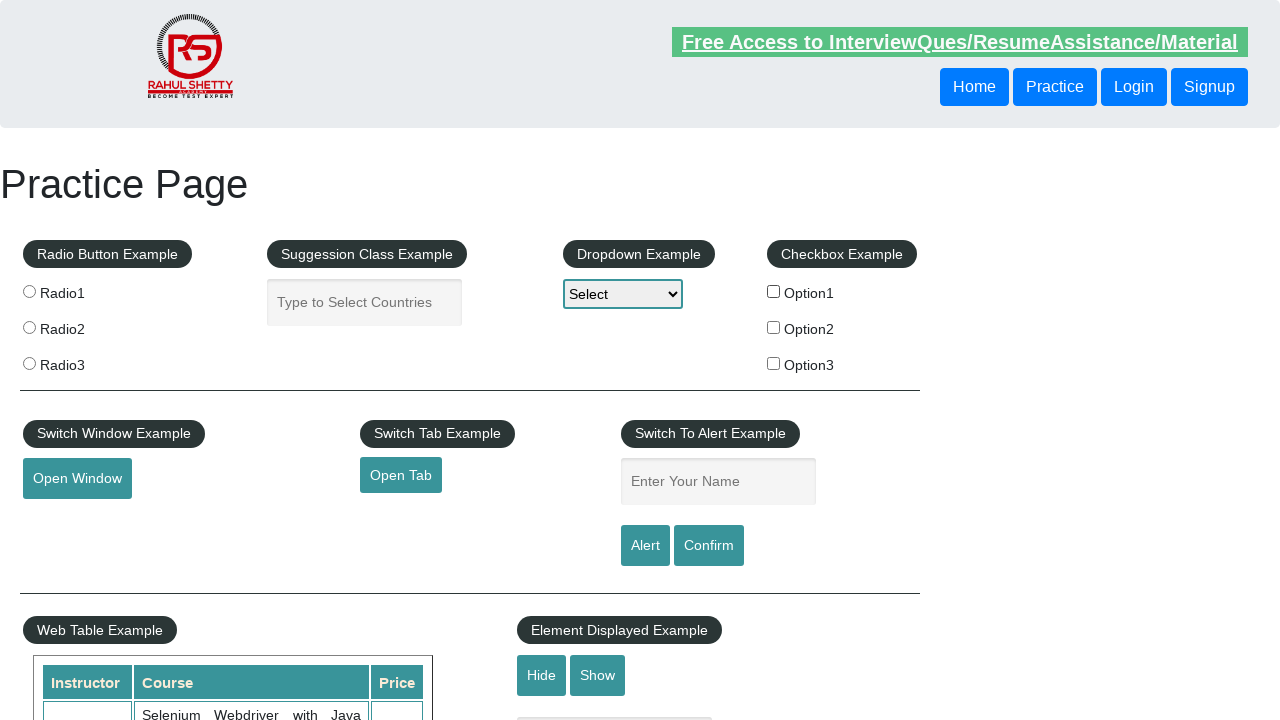

Printed checkbox count: 3
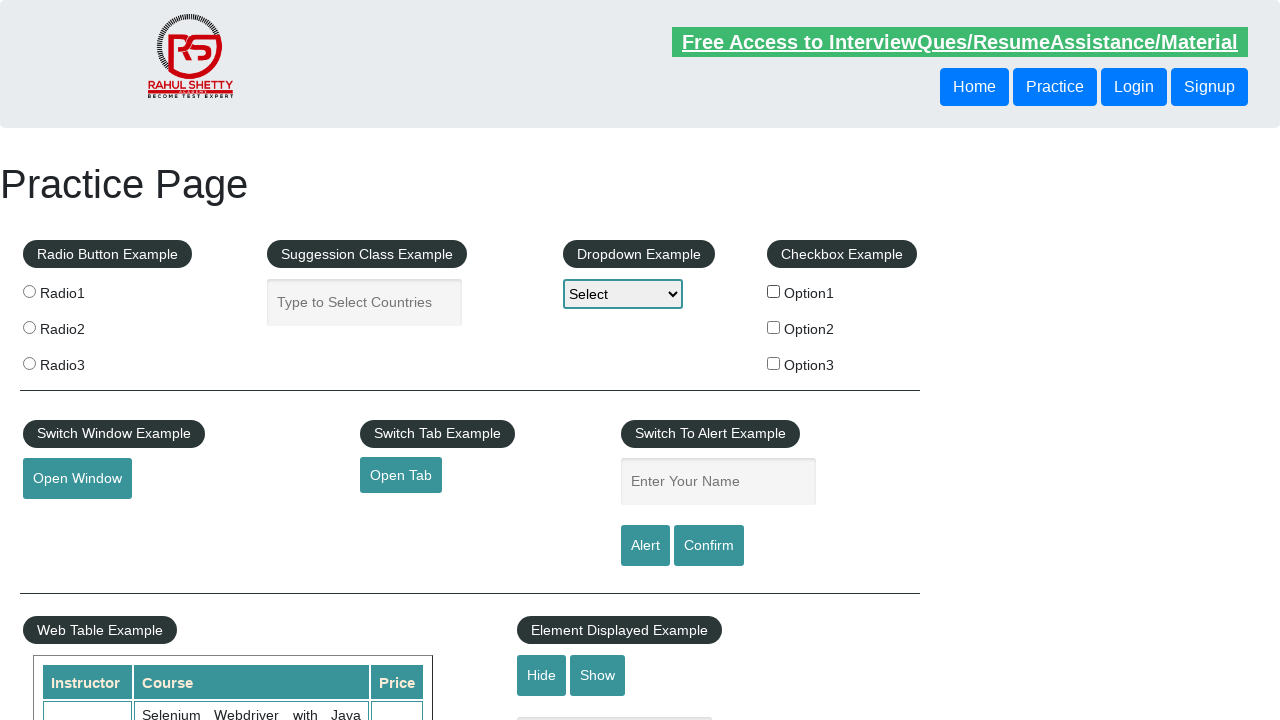

Verified total checkbox count is 3
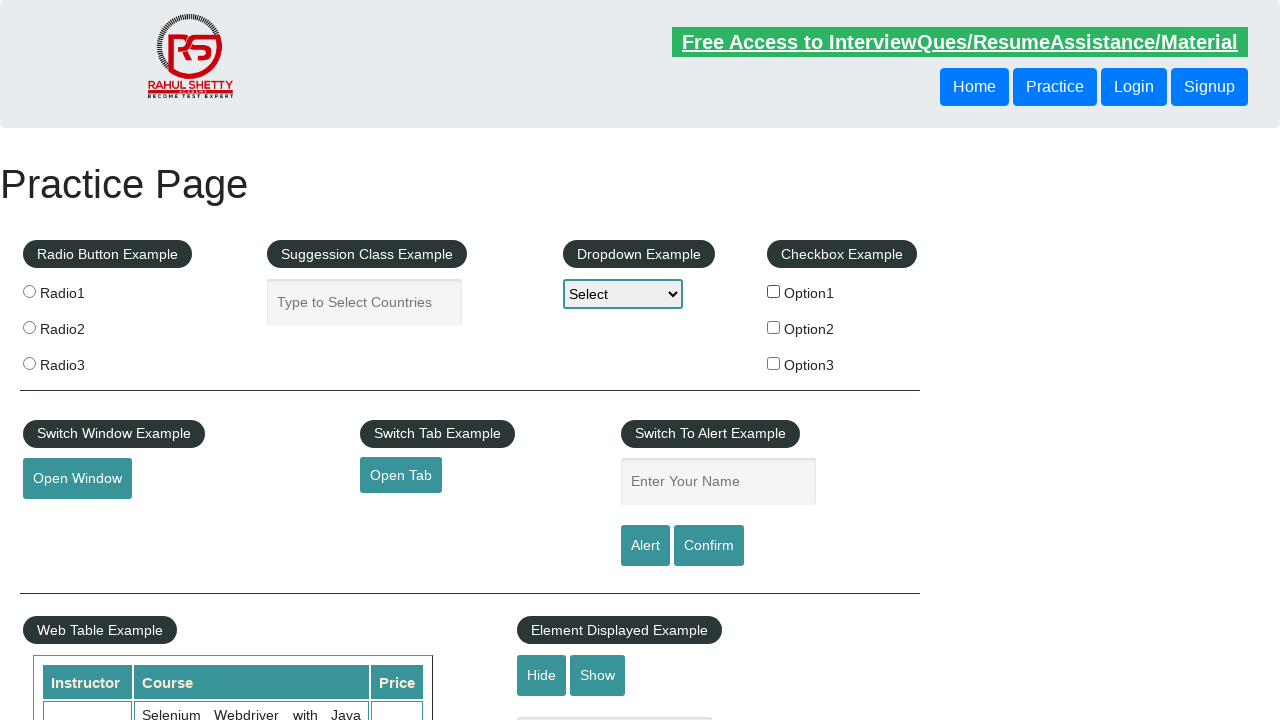

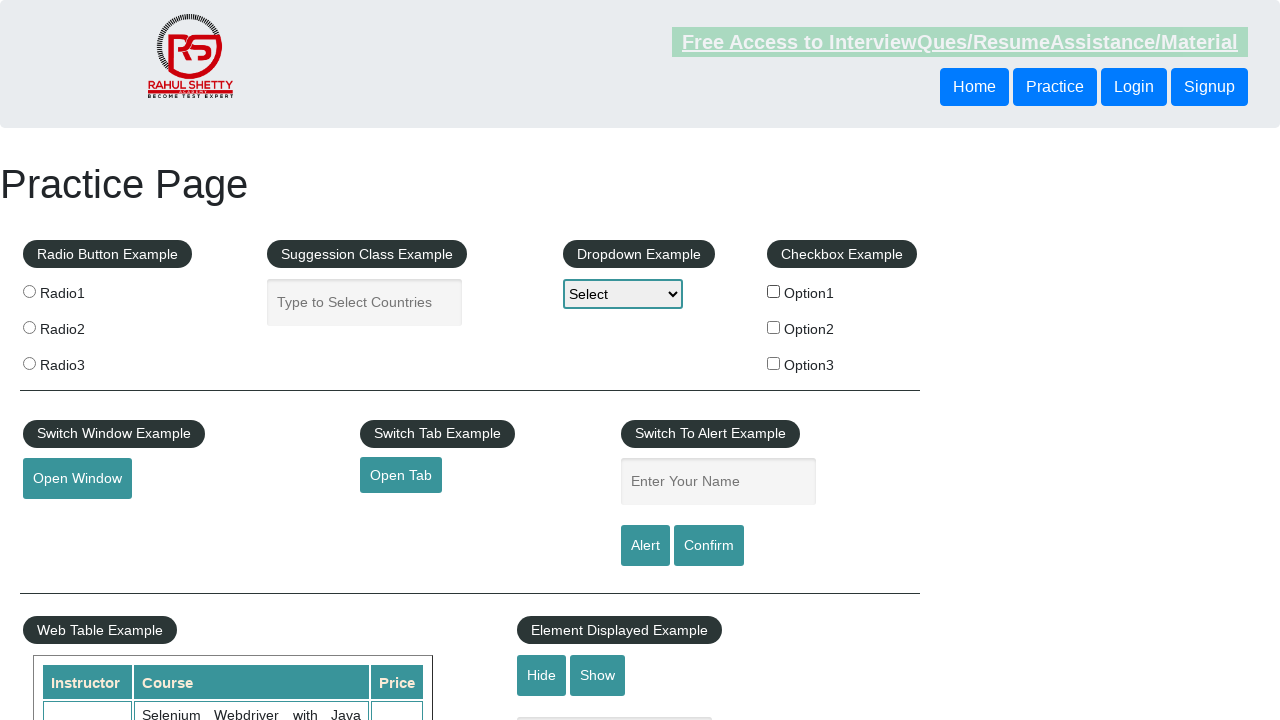